Verifies the subscription feature on the home page by scrolling to footer, entering email and confirming success message

Starting URL: http://automationexercise.com

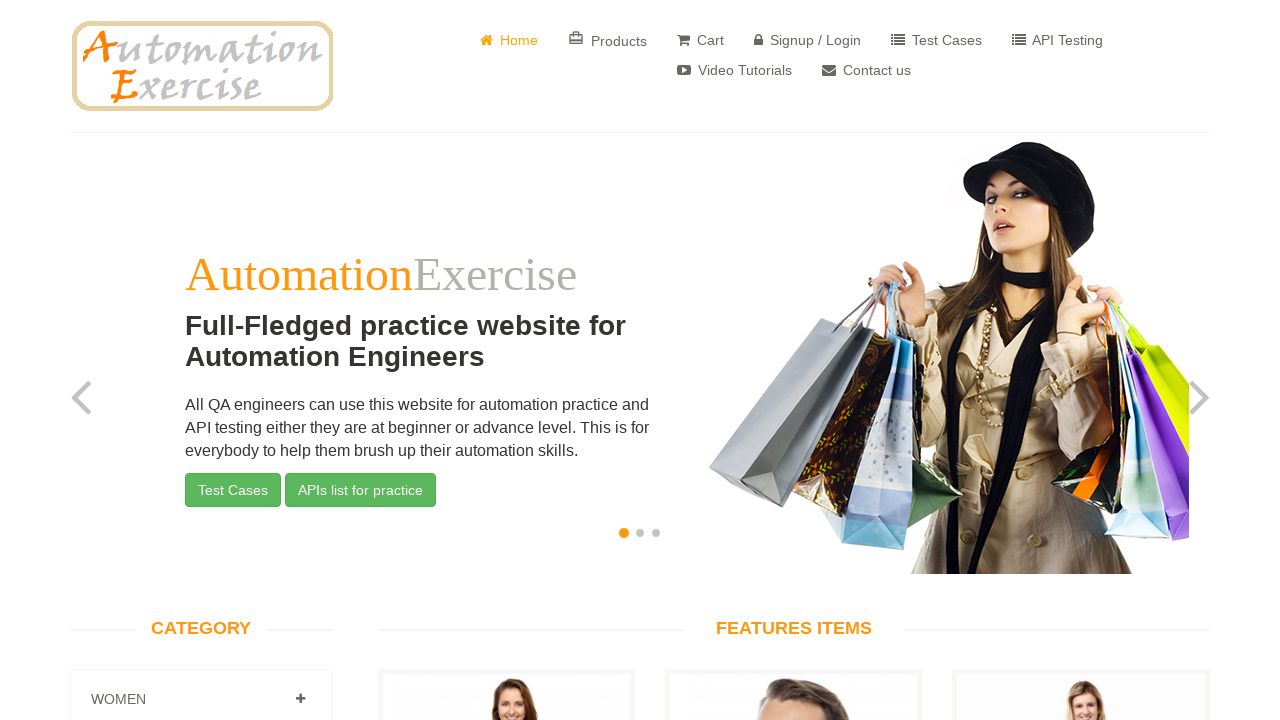

Home page loaded - body element is visible
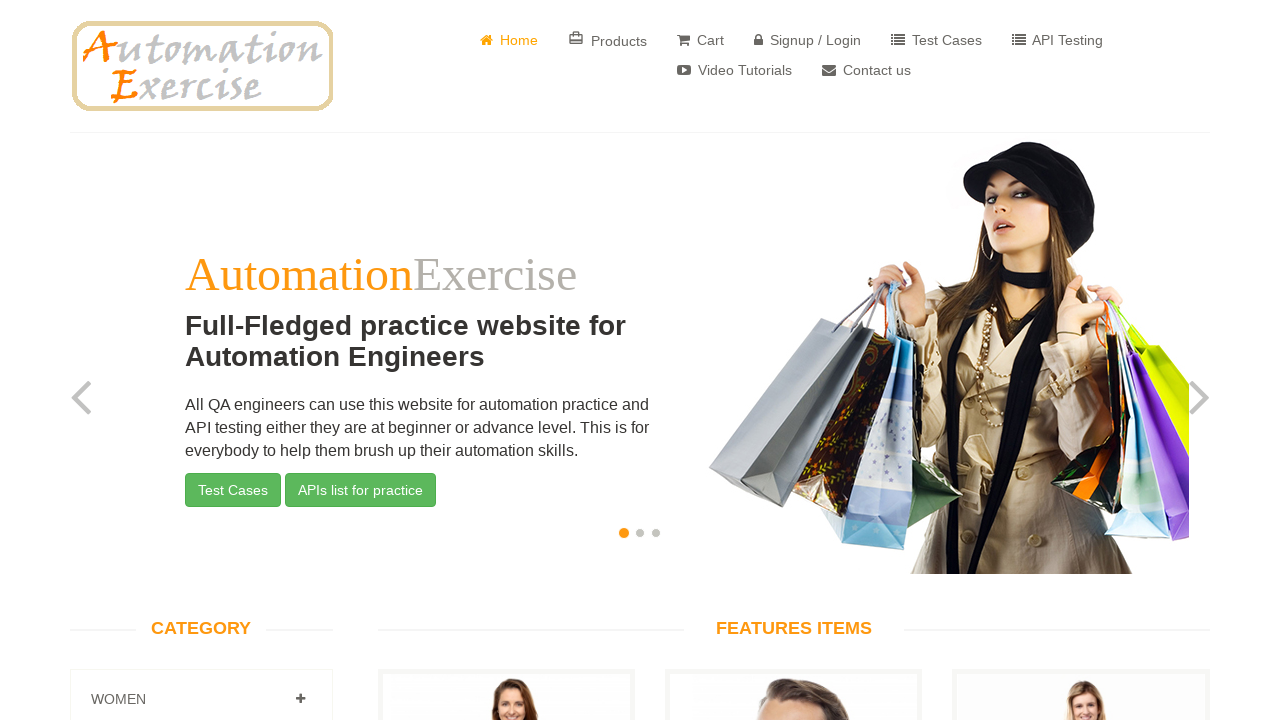

Scrolled down to footer section
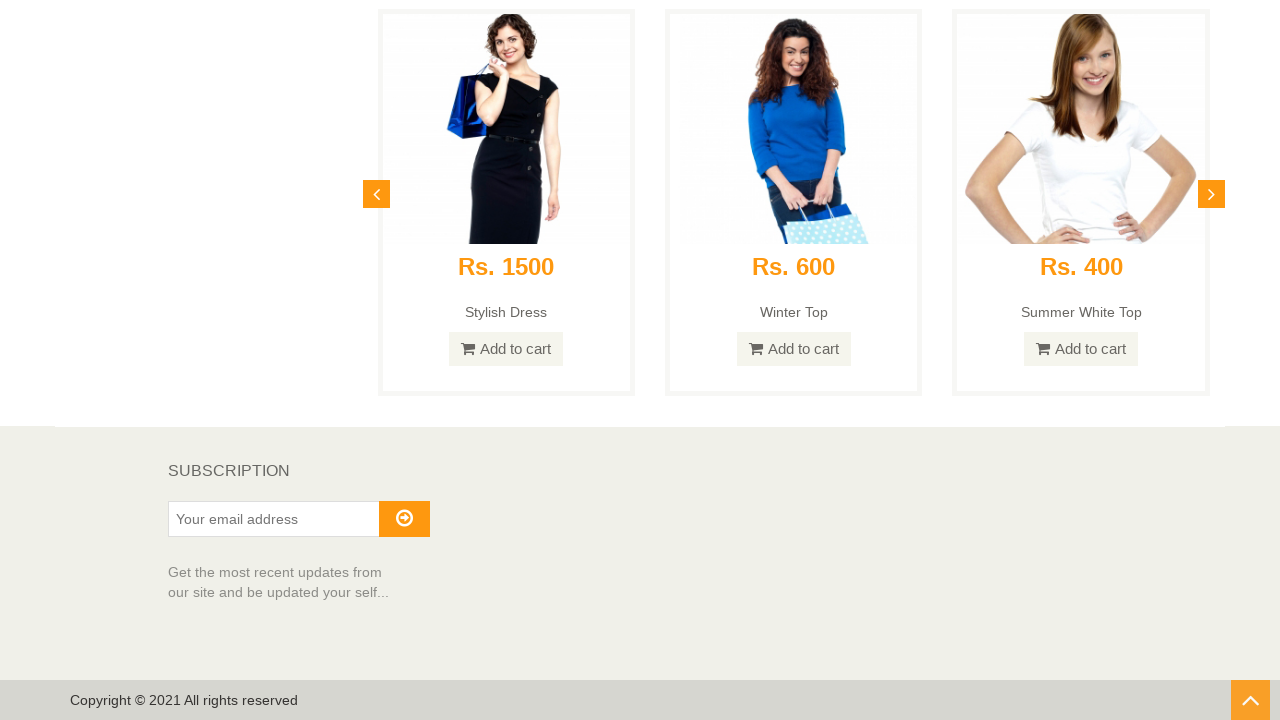

SUBSCRIPTION heading is visible in footer
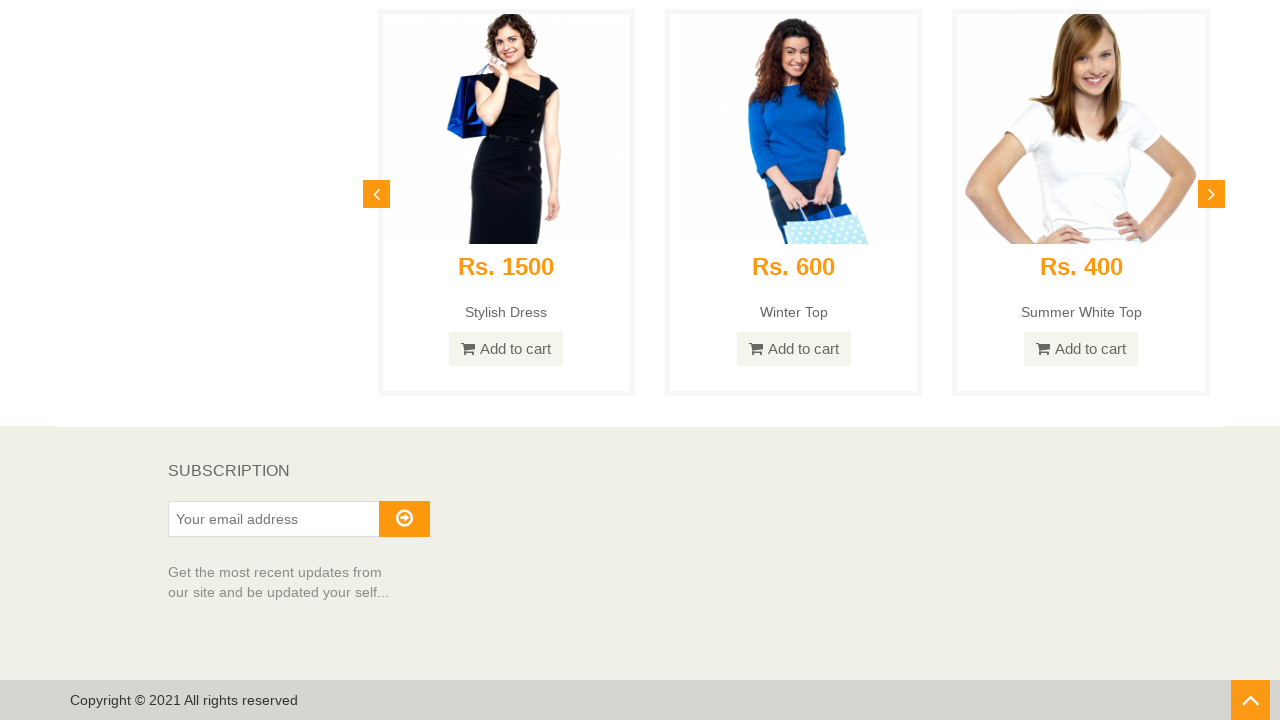

Entered email address 'subscriber_test@example.com' in subscription field on input#susbscribe_email
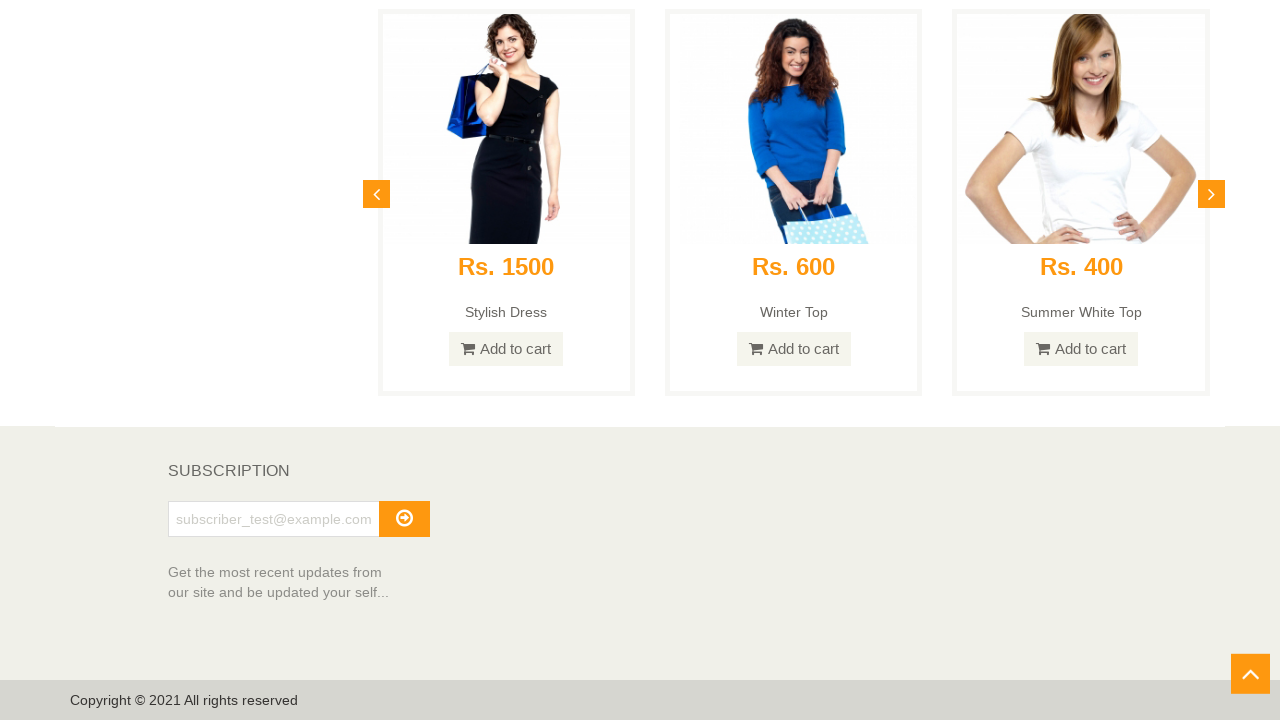

Clicked subscribe button at (404, 519) on button#subscribe
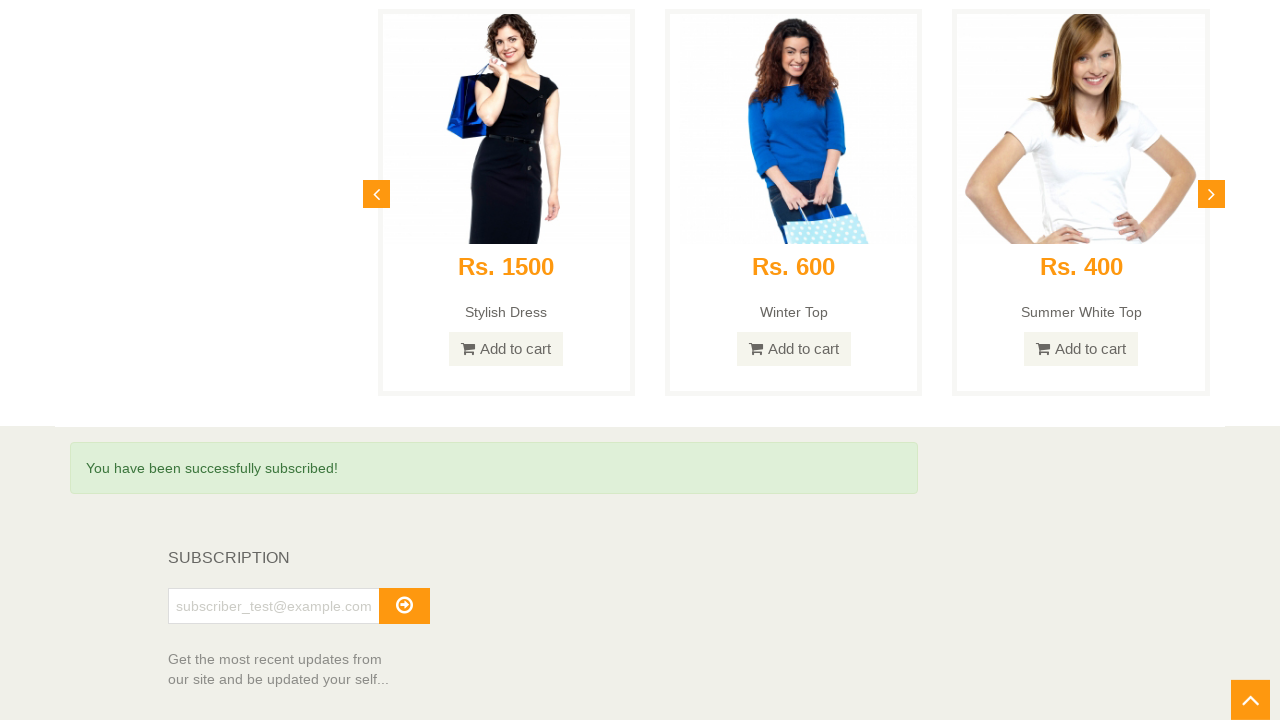

Success message 'You have been successfully subscribed!' is displayed
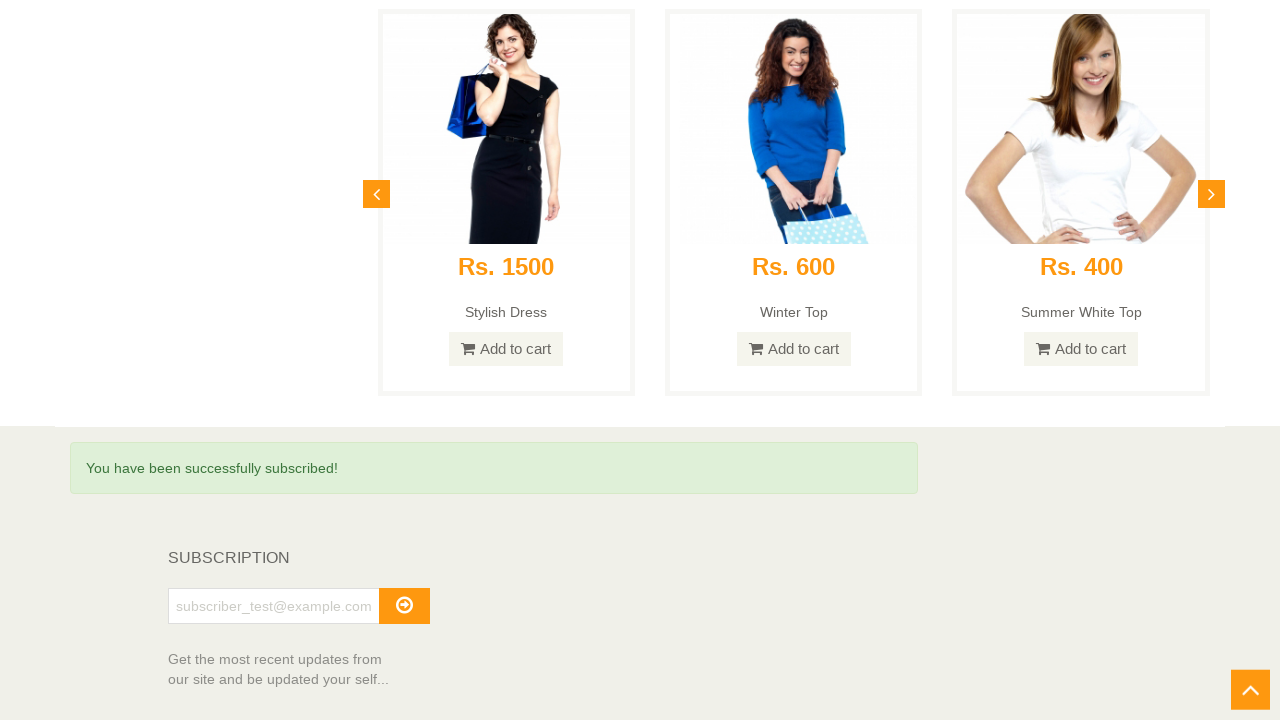

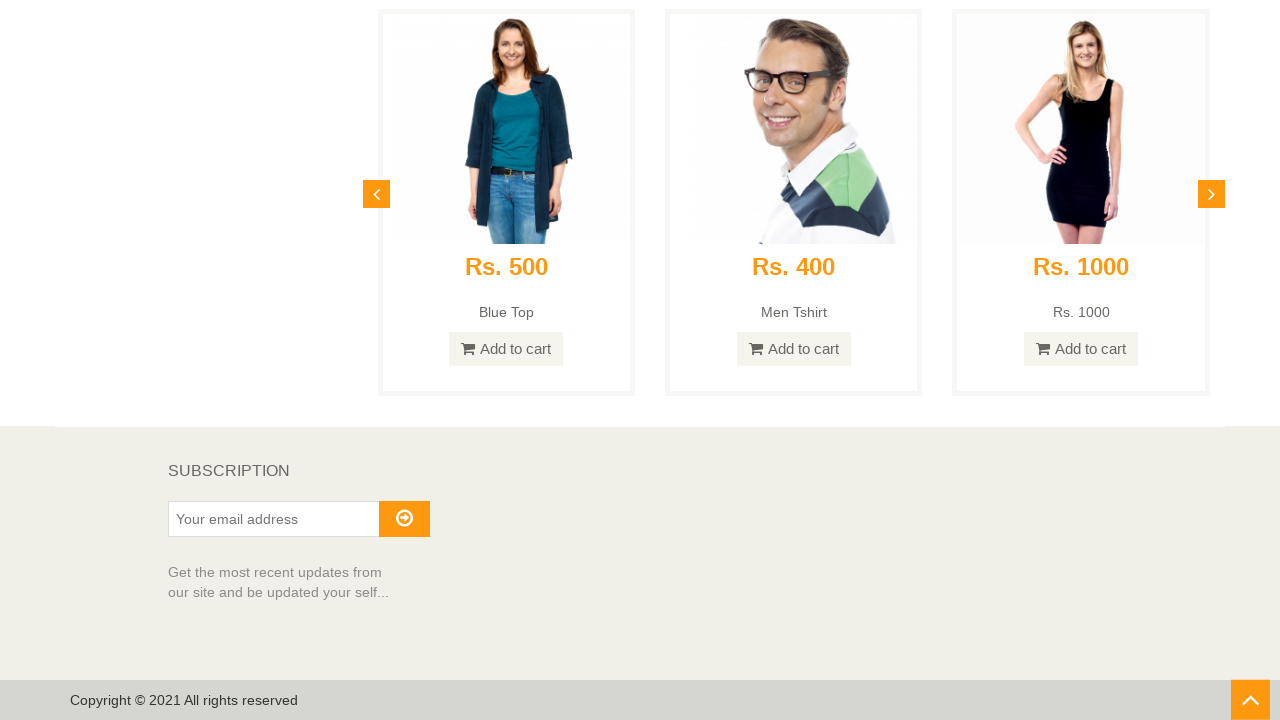